Tests functionality on page five by clicking through nutrition priority options with various combinations and back navigation

Starting URL: https://dietsw.tutorplace.ru/

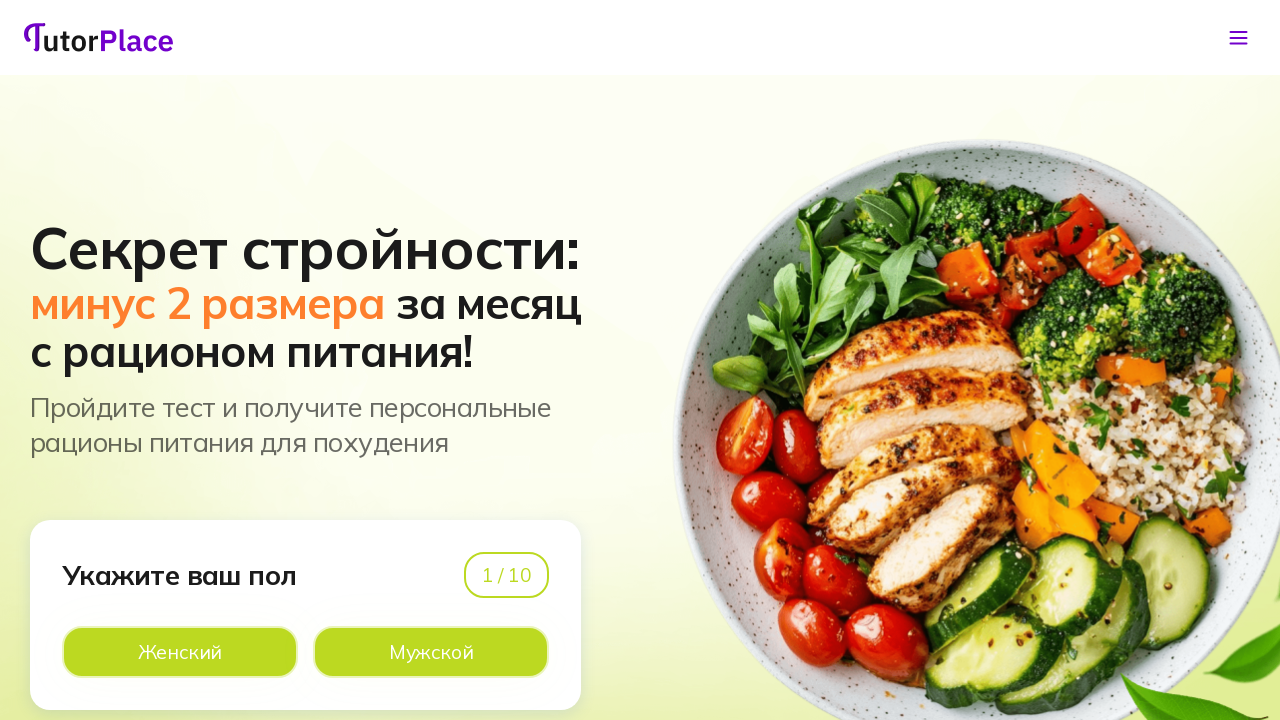

Clicked nutrition priority option on page 1 at (431, 652) on xpath=//*[@id='app']/main/div/section[1]/div/div/div[1]/div[2]/div[2]/div[2]/lab
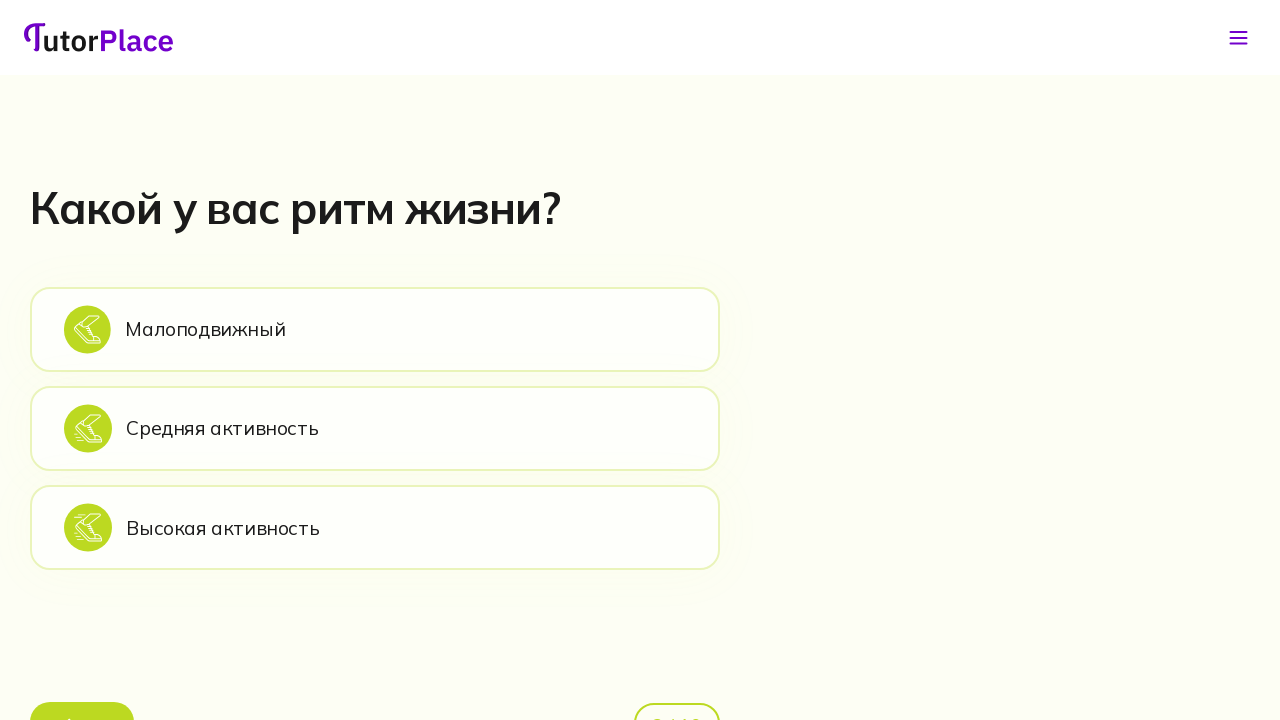

Clicked nutrition priority option on page 2 at (375, 329) on xpath=//*[@id='app']/main/div/section[2]/div/div/div[2]/div[1]/div[2]/div[1]/lab
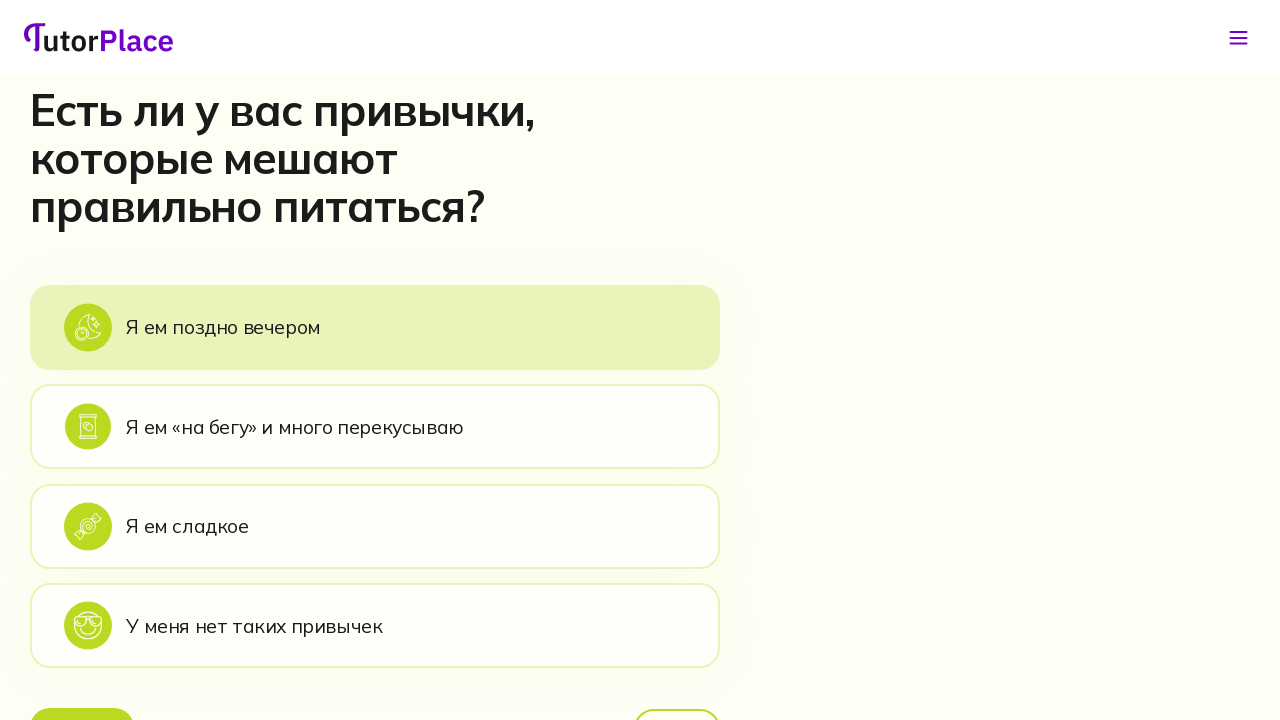

Clicked nutrition priority option on page 3 at (375, 327) on xpath=//*[@id='app']/main/div/section[3]/div/div/div[2]/div[1]/div[2]/div[1]/lab
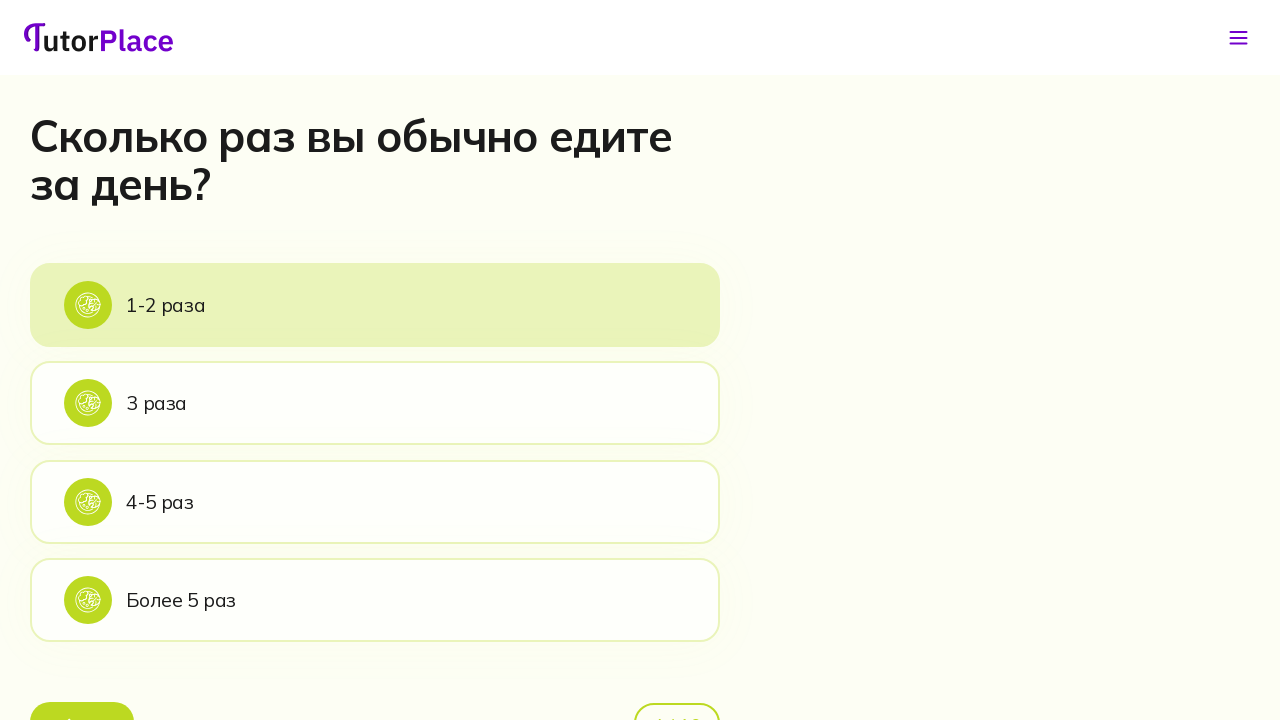

Clicked nutrition priority option on page 4 at (375, 305) on xpath=//*[@id='app']/main/div/section[4]/div/div/div[2]/div[1]/div[2]/div[1]/lab
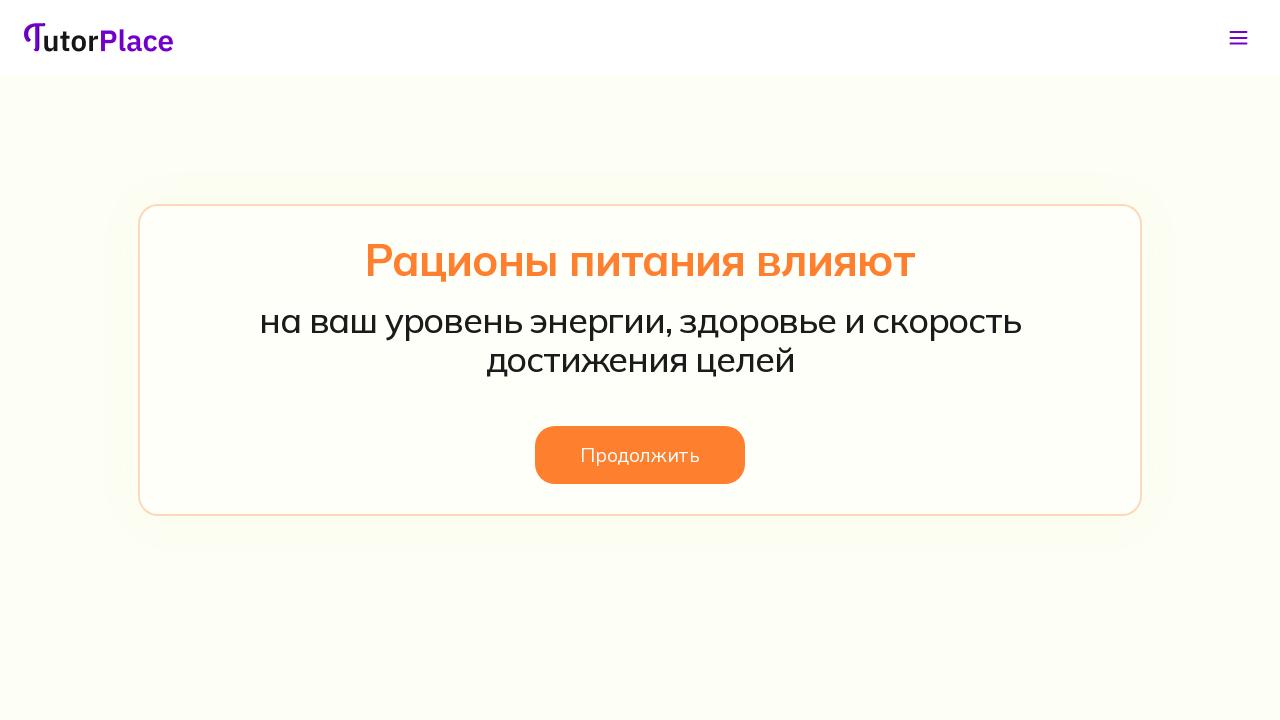

Clicked continue button to proceed to page 5 at (640, 455) on xpath=//*[@id='app']/main/div/section[5]/div/div/div/button/span
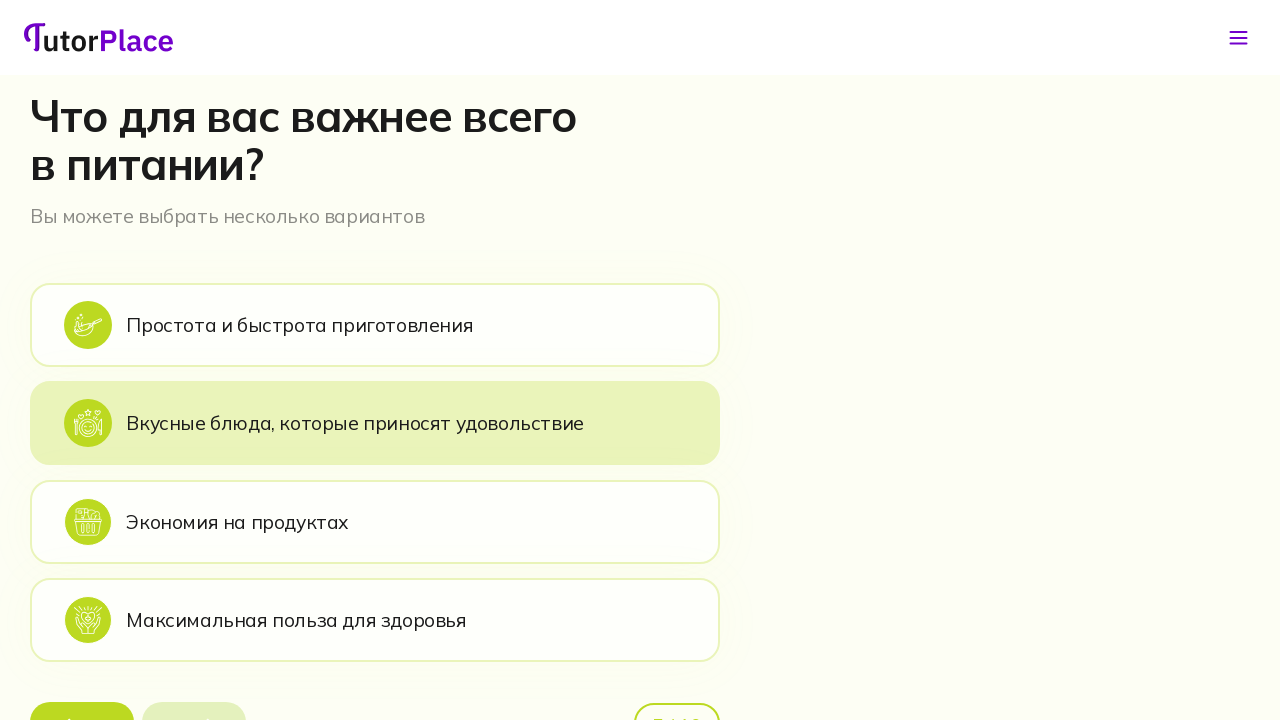

Clicked first nutrition priority option on page 5 at (375, 325) on xpath=//*[@id='app']/main/div/section[6]/div/div/div[2]/div[1]/div[2]/div[1]/lab
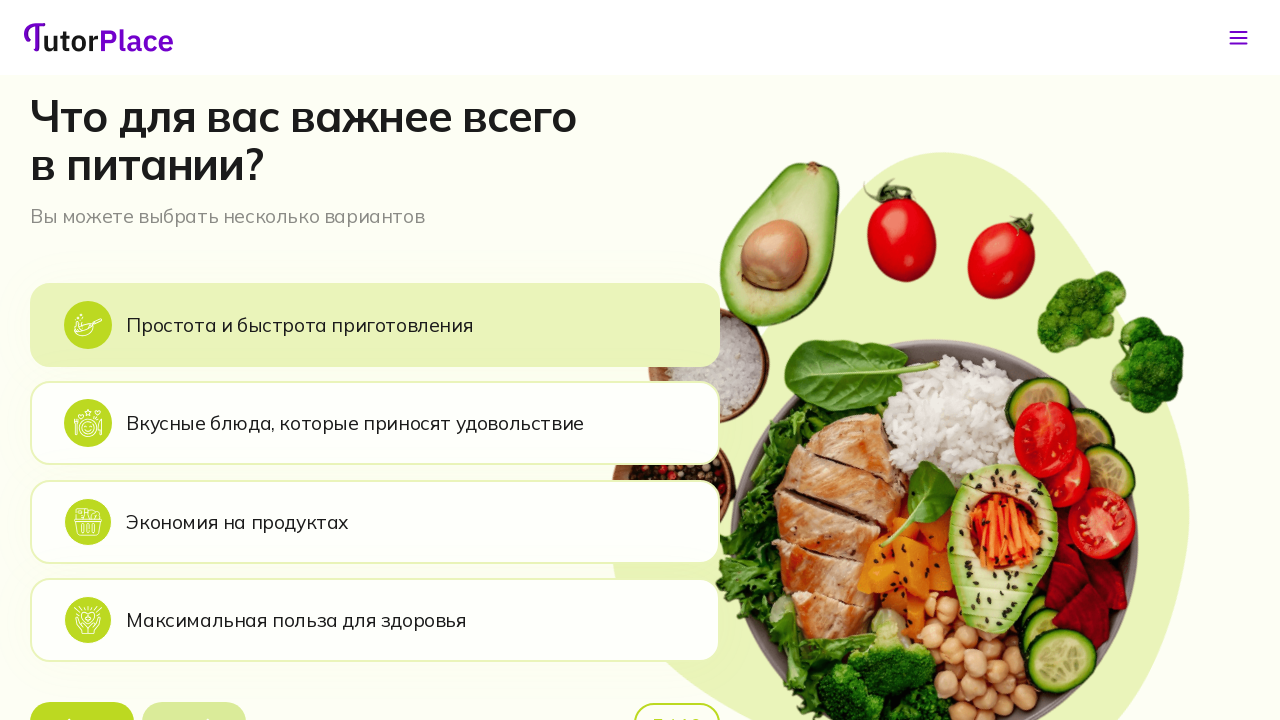

Clicked continue button from page 5, navigated to page 7 at (194, 696) on xpath=//*[@id='app']/main/div/section[6]/div/div/div[2]/div[1]/div[3]/button[2]
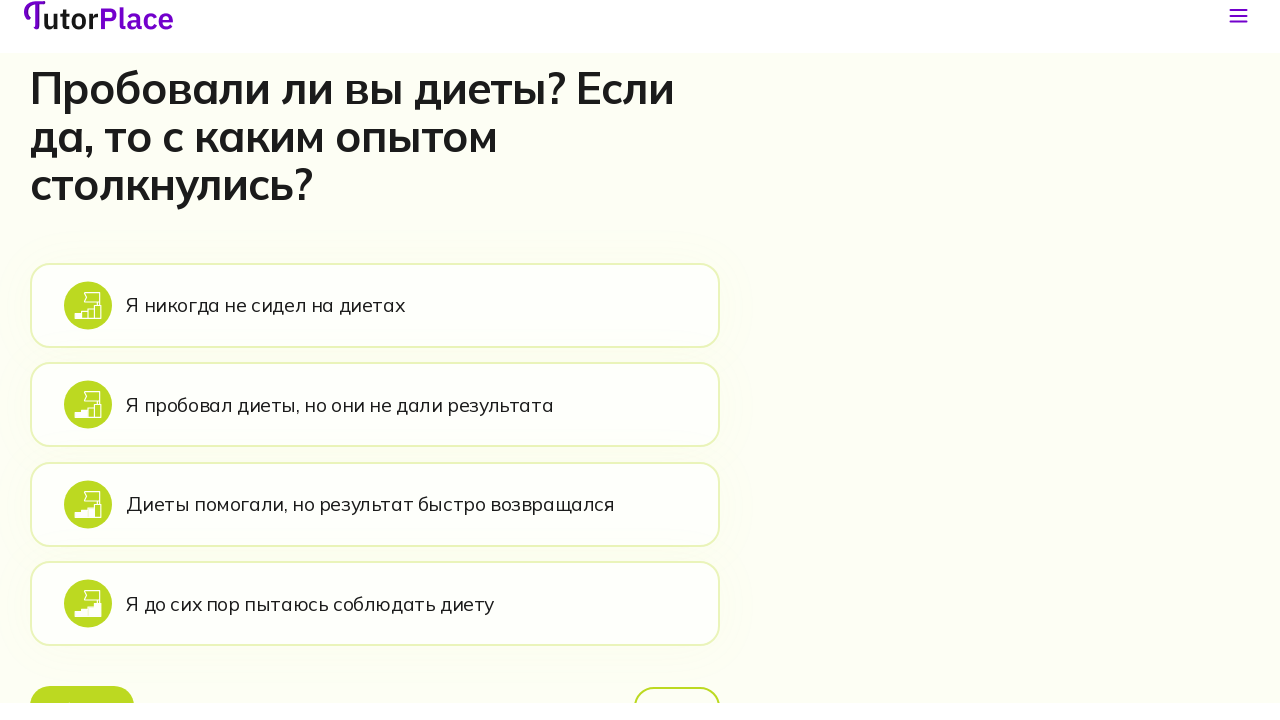

Clicked back button from page 7, returned to page 5 at (82, 696) on xpath=//*[@id='app']/main/div/section[7]/div/div/div[2]/div[1]/div[3]/button
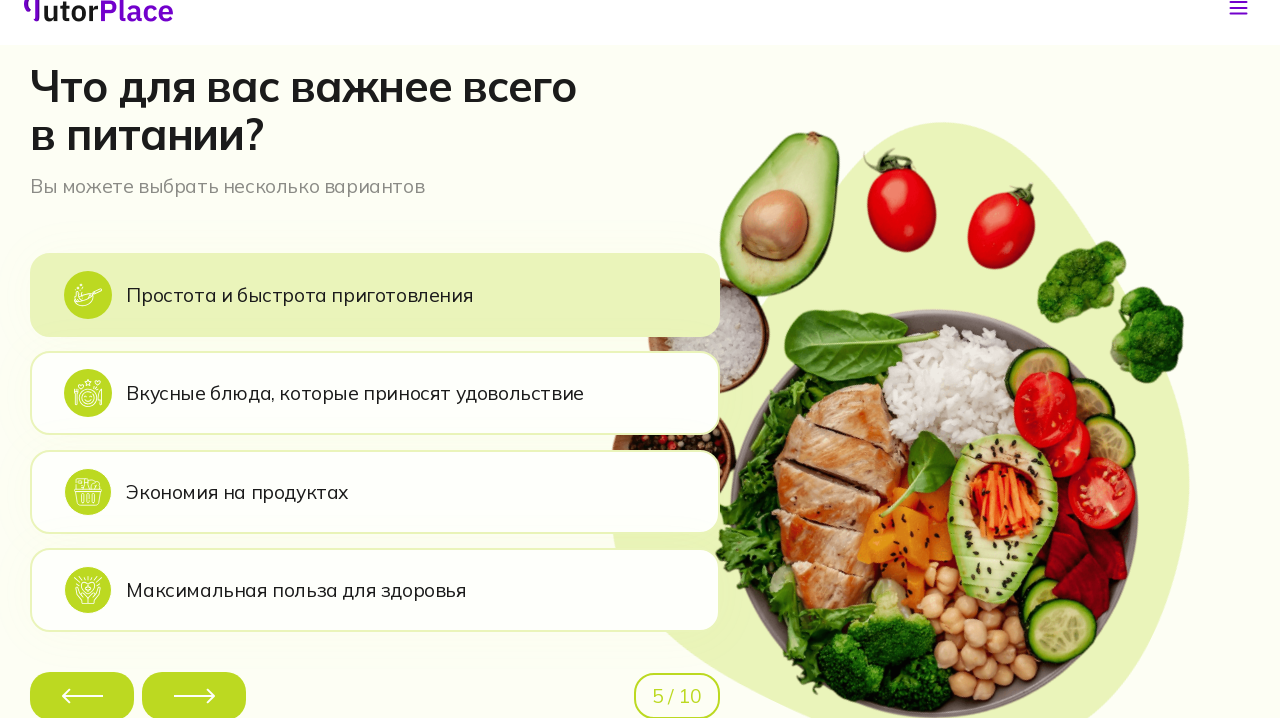

Clicked second nutrition priority option on page 5 at (375, 423) on xpath=//*[@id='app']/main/div/section[6]/div/div/div[2]/div[1]/div[2]/div[2]/lab
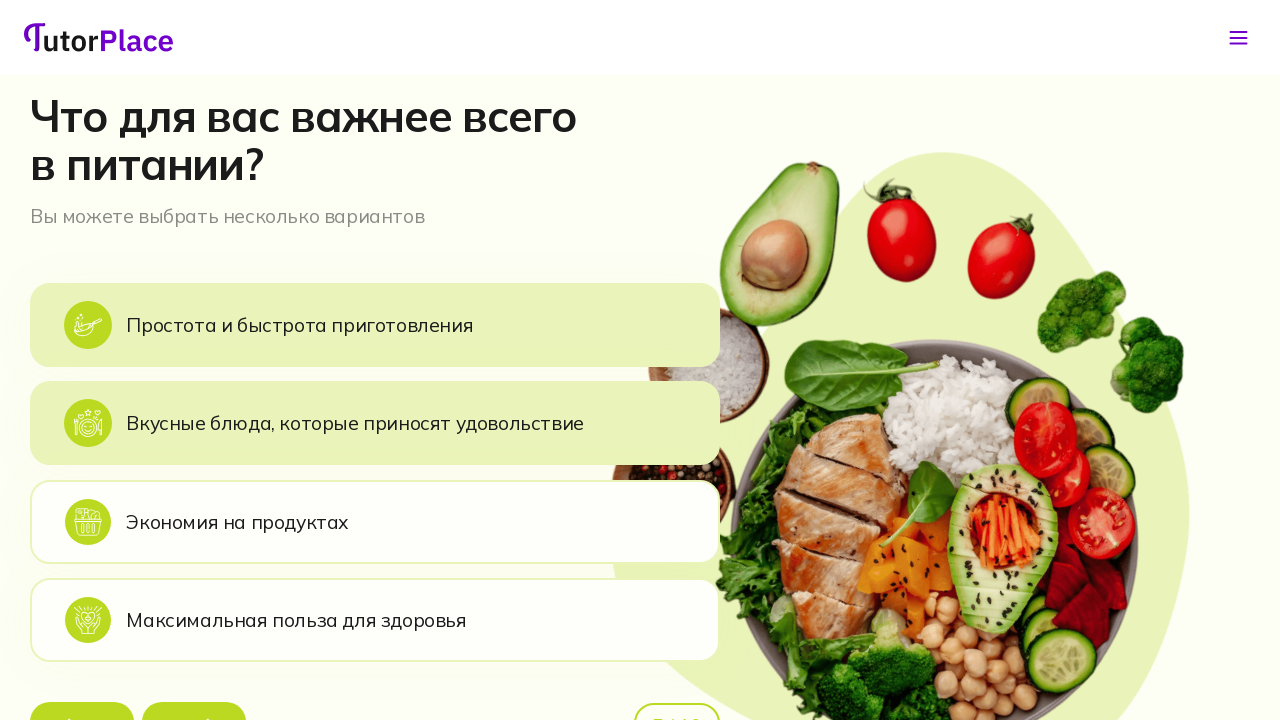

Clicked continue button from page 5, navigated to page 7 at (194, 696) on xpath=//*[@id='app']/main/div/section[6]/div/div/div[2]/div[1]/div[3]/button[2]
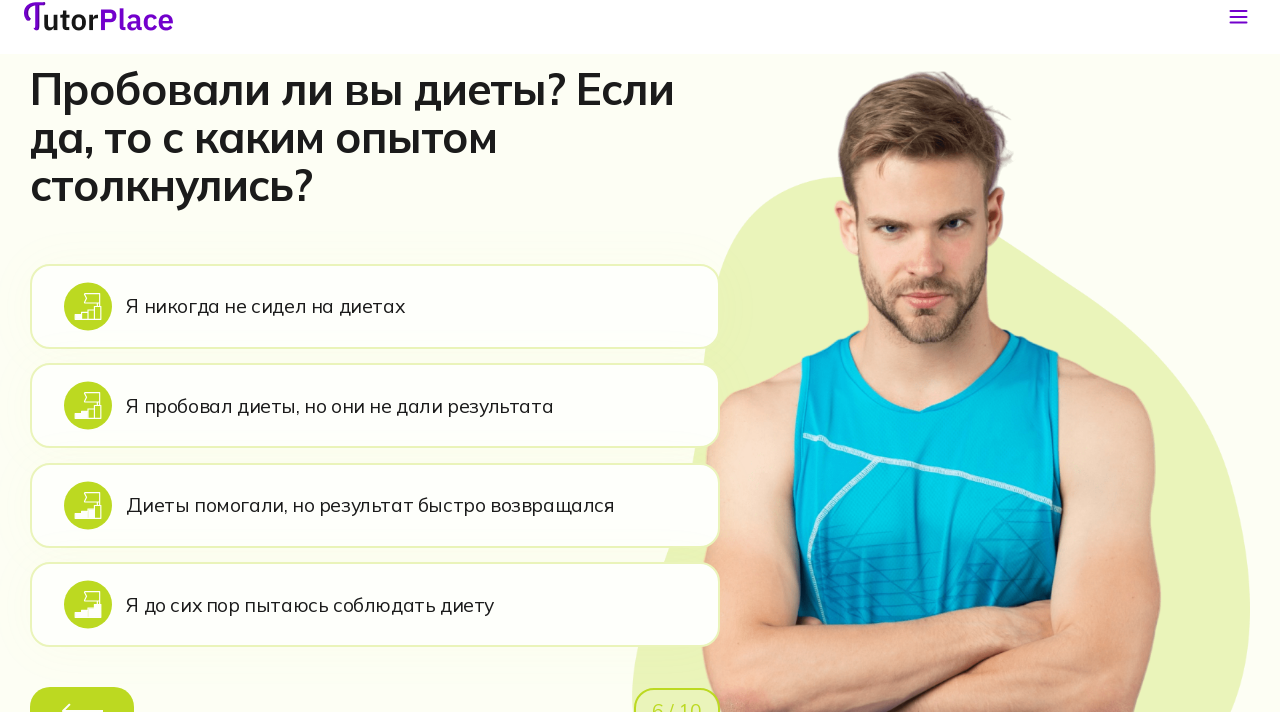

Clicked back button from page 7, returned to page 5 at (82, 696) on xpath=//*[@id='app']/main/div/section[7]/div/div/div[2]/div[1]/div[3]/button
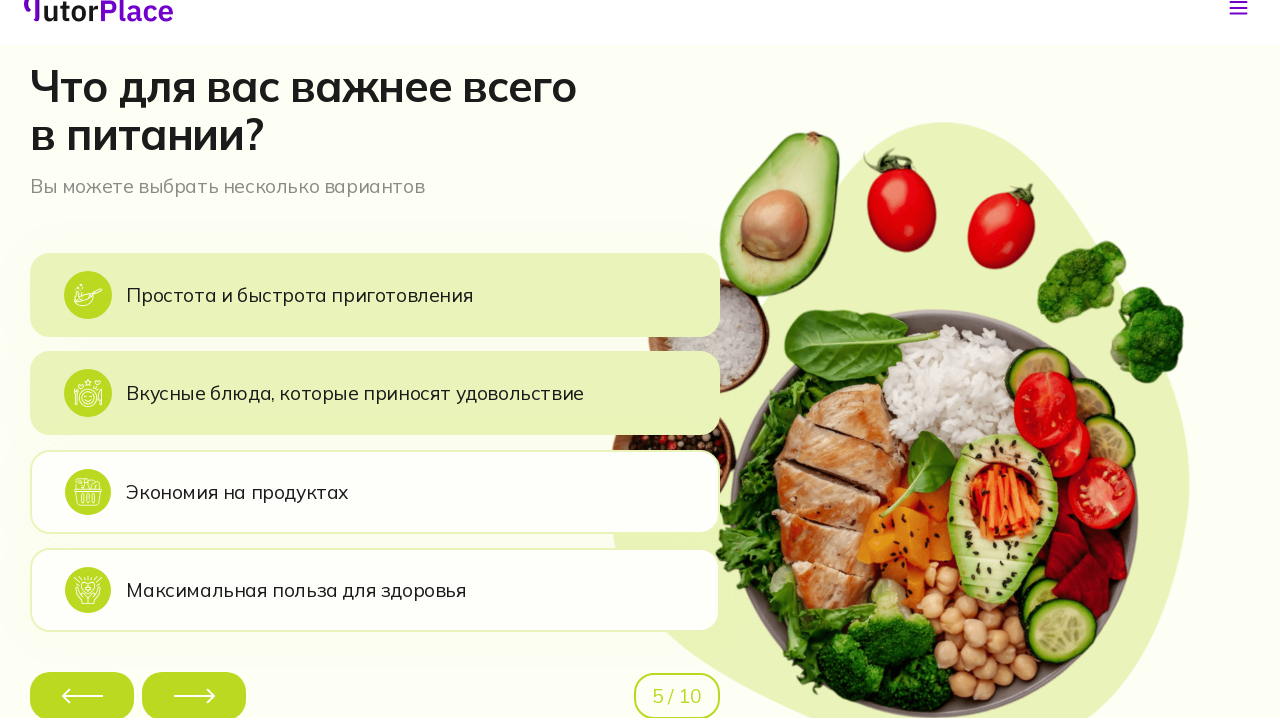

Clicked third nutrition priority option on page 5 at (375, 522) on xpath=//*[@id='app']/main/div/section[6]/div/div/div[2]/div[1]/div[2]/div[3]/lab
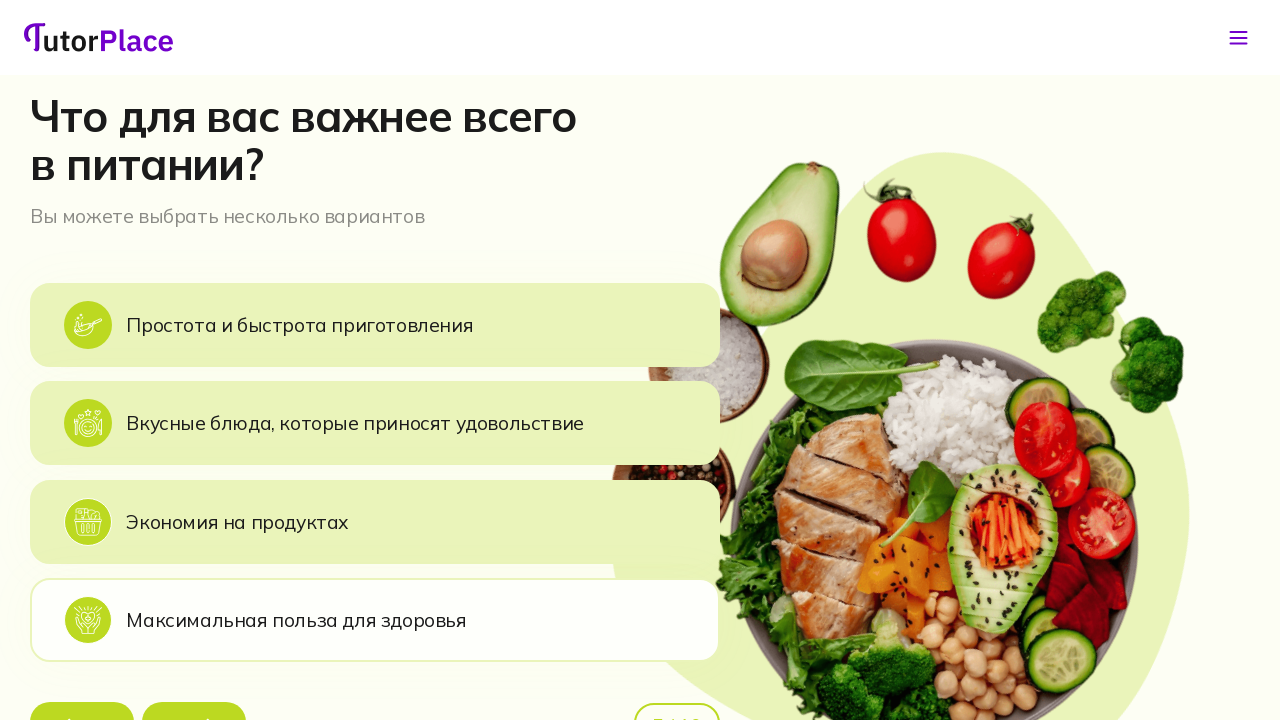

Clicked continue button from page 5, navigated to page 7 at (194, 696) on xpath=//*[@id='app']/main/div/section[6]/div/div/div[2]/div[1]/div[3]/button[2]
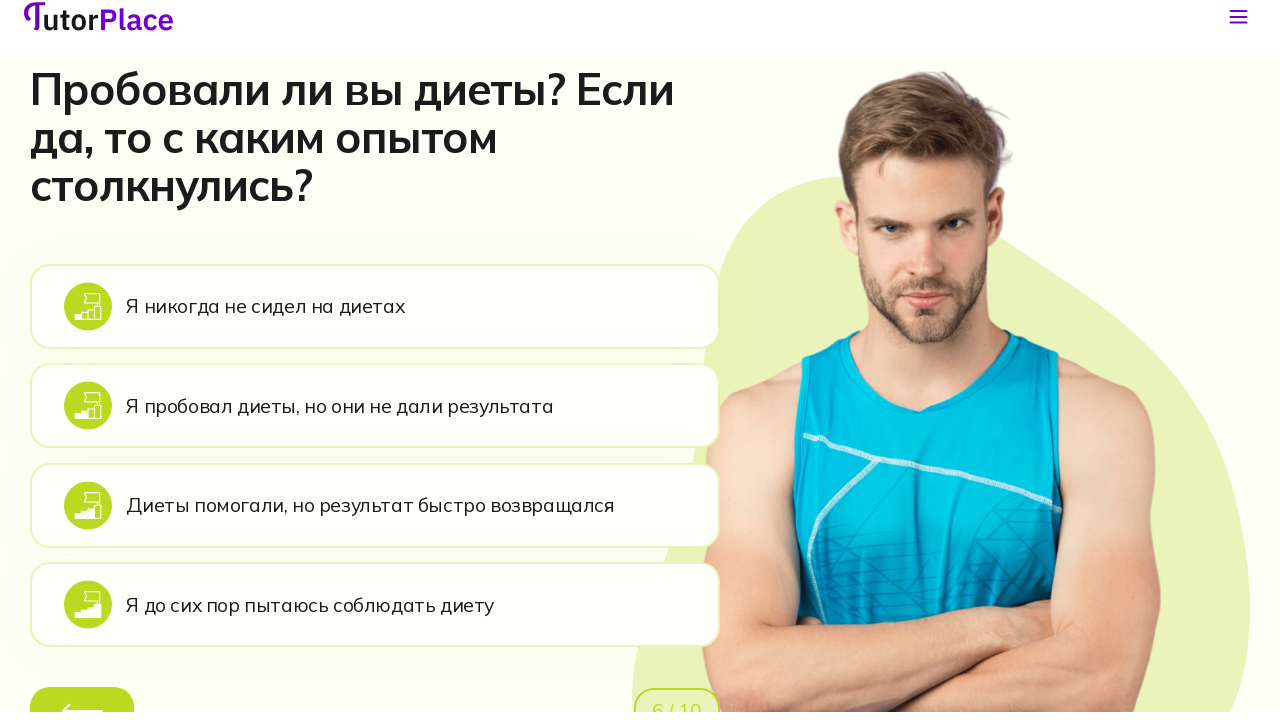

Clicked back button from page 7, returned to page 5 at (82, 696) on xpath=//*[@id='app']/main/div/section[7]/div/div/div[2]/div[1]/div[3]/button
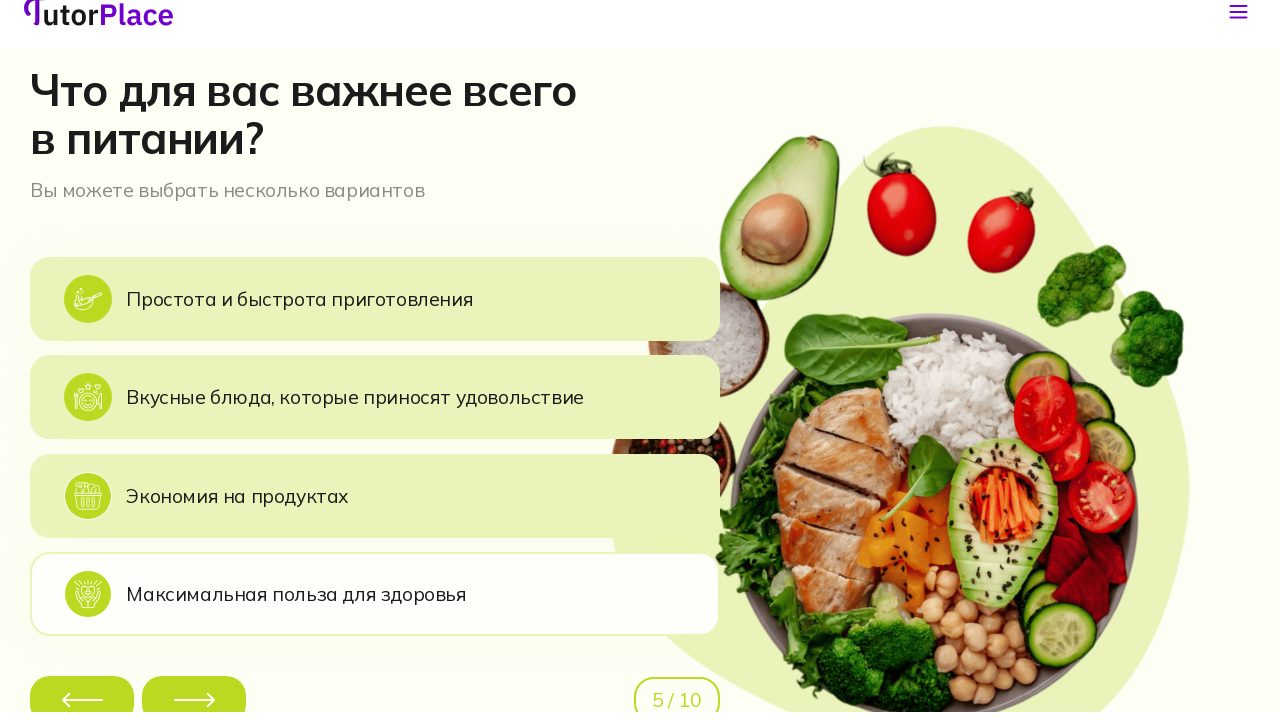

Clicked fourth nutrition priority option on page 5 at (375, 620) on xpath=//*[@id='app']/main/div/section[6]/div/div/div[2]/div[1]/div[2]/div[4]/lab
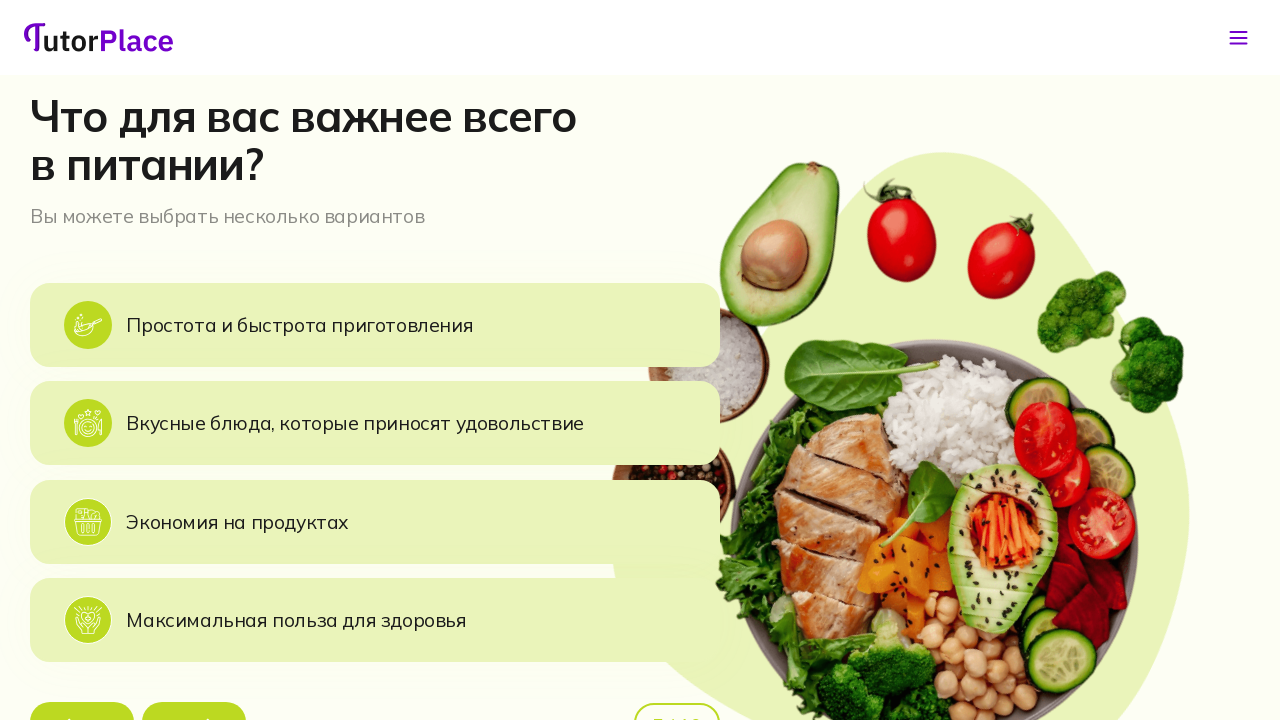

Clicked continue button from page 5, navigated to page 7 at (194, 696) on xpath=//*[@id='app']/main/div/section[6]/div/div/div[2]/div[1]/div[3]/button[2]
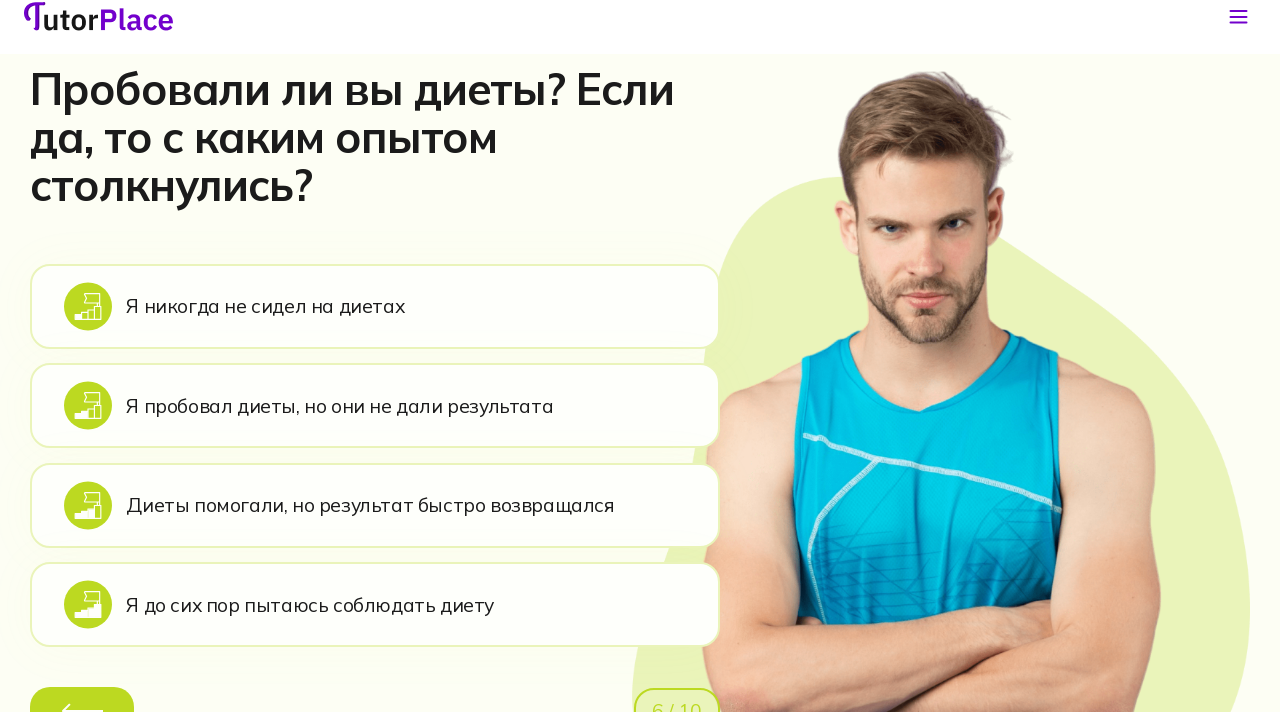

Clicked back button from page 7, returned to page 5 at (82, 696) on xpath=//*[@id='app']/main/div/section[7]/div/div/div[2]/div[1]/div[3]/button
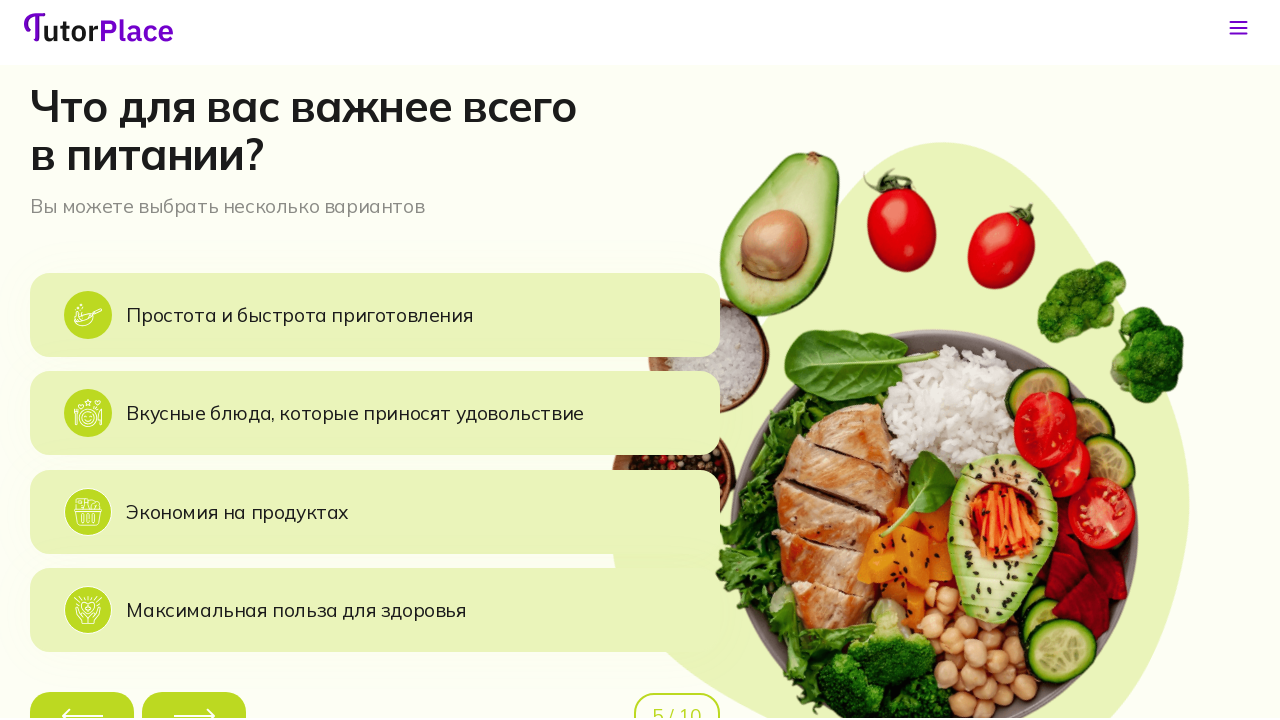

Clicked first nutrition priority option for multi-select test at (375, 325) on xpath=//*[@id='app']/main/div/section[6]/div/div/div[2]/div[1]/div[2]/div[1]/lab
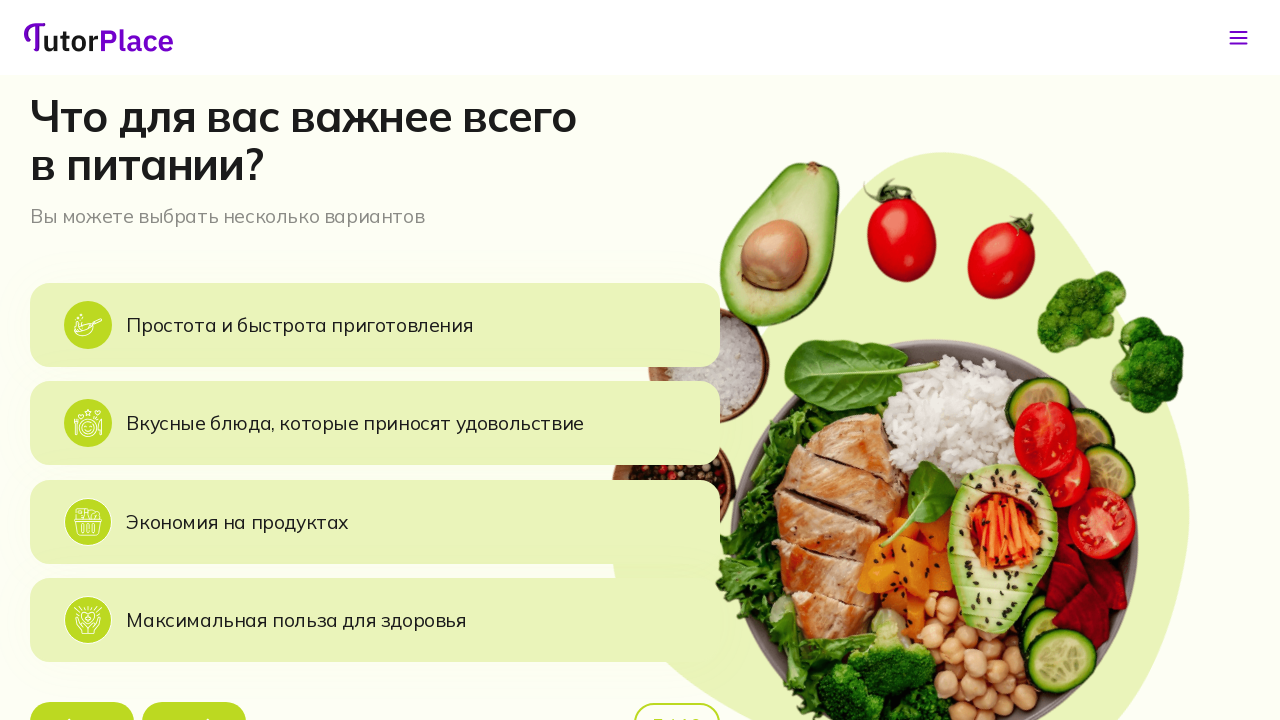

Clicked third nutrition priority option for multi-select test at (375, 522) on xpath=//*[@id='app']/main/div/section[6]/div/div/div[2]/div[1]/div[2]/div[3]/lab
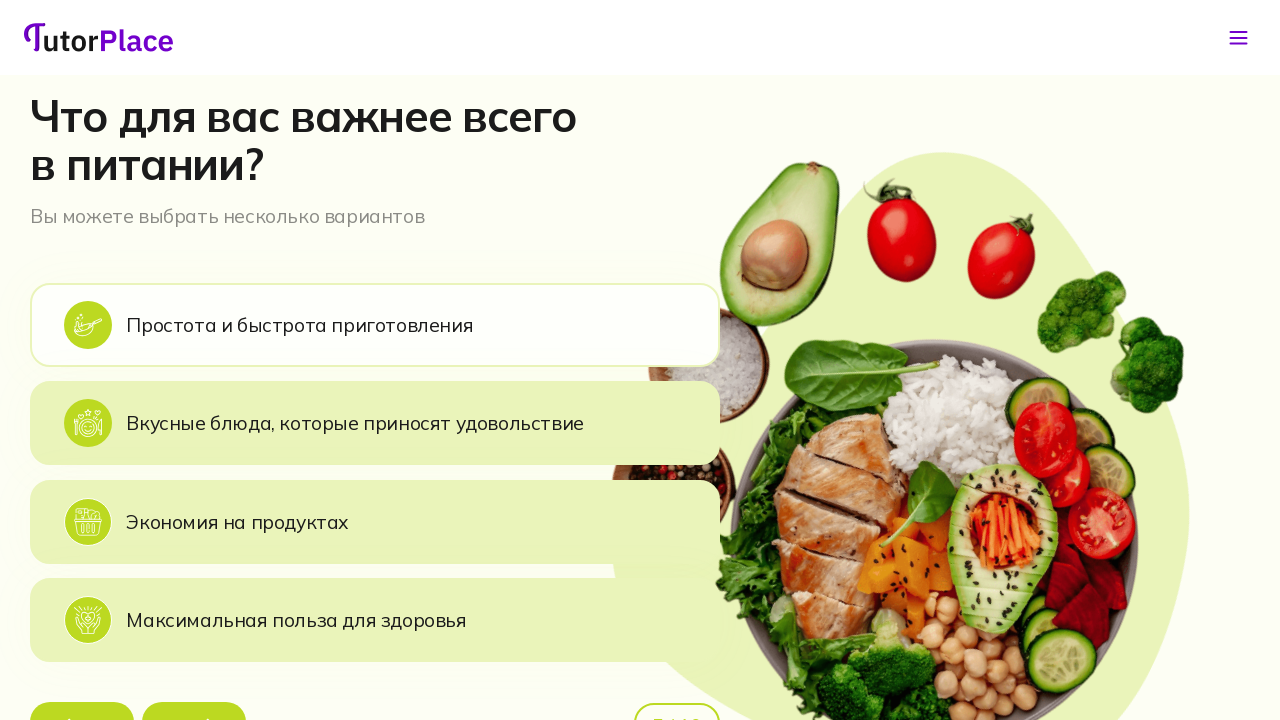

Clicked continue button from page 5 with multi-select options, navigated to page 7 at (194, 696) on xpath=//*[@id='app']/main/div/section[6]/div/div/div[2]/div[1]/div[3]/button[2]
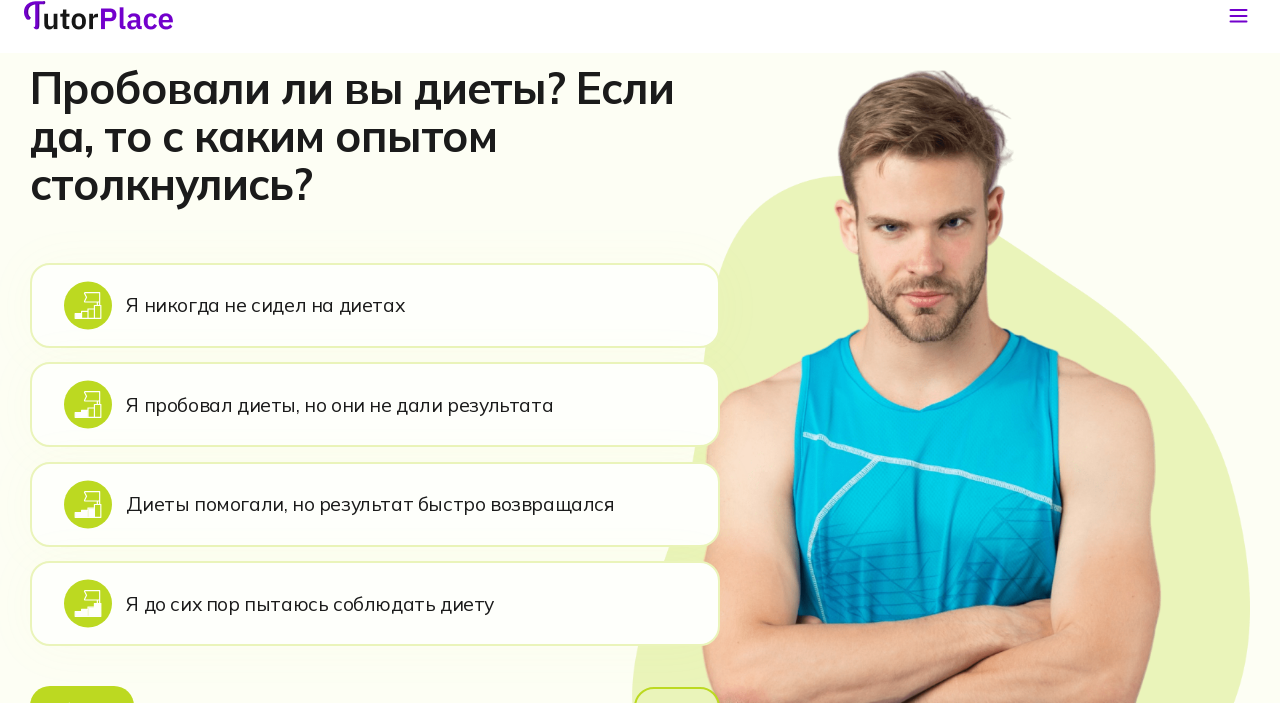

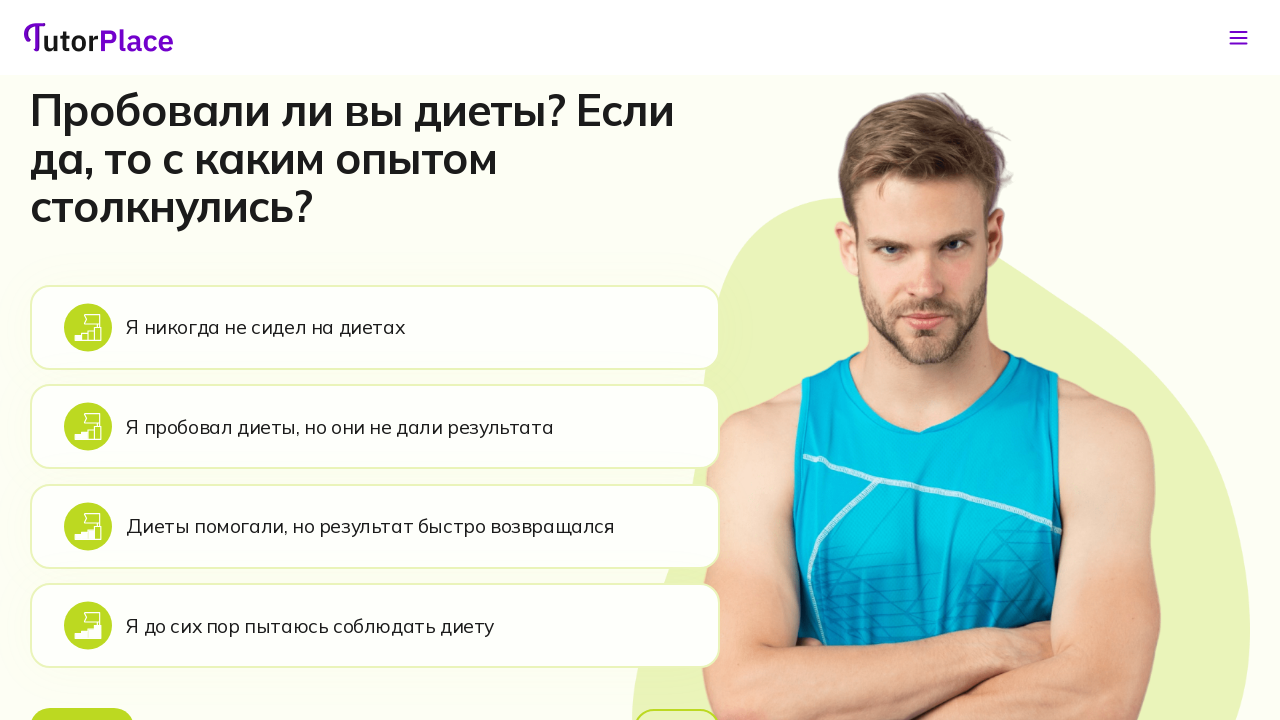